Navigates to CRM Pro website and clicks on the Pricing link

Starting URL: https://classic.crmpro.com/

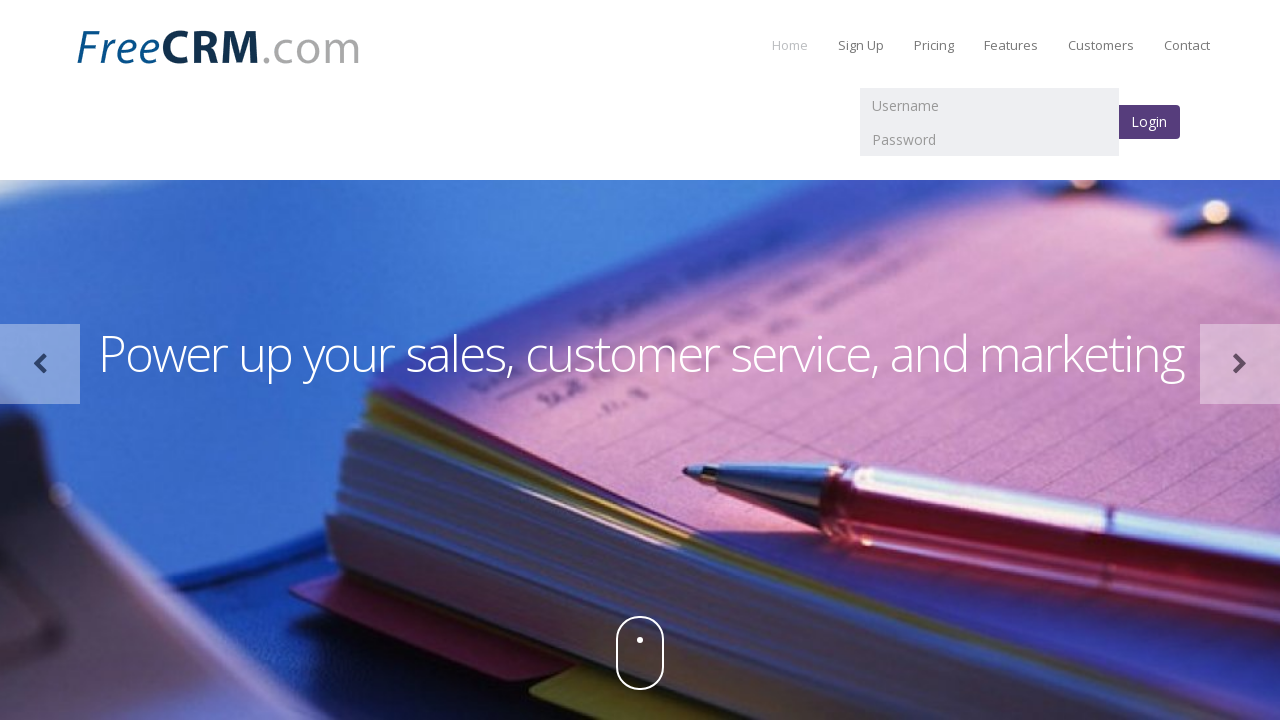

Navigated to CRM Pro website at https://classic.crmpro.com/
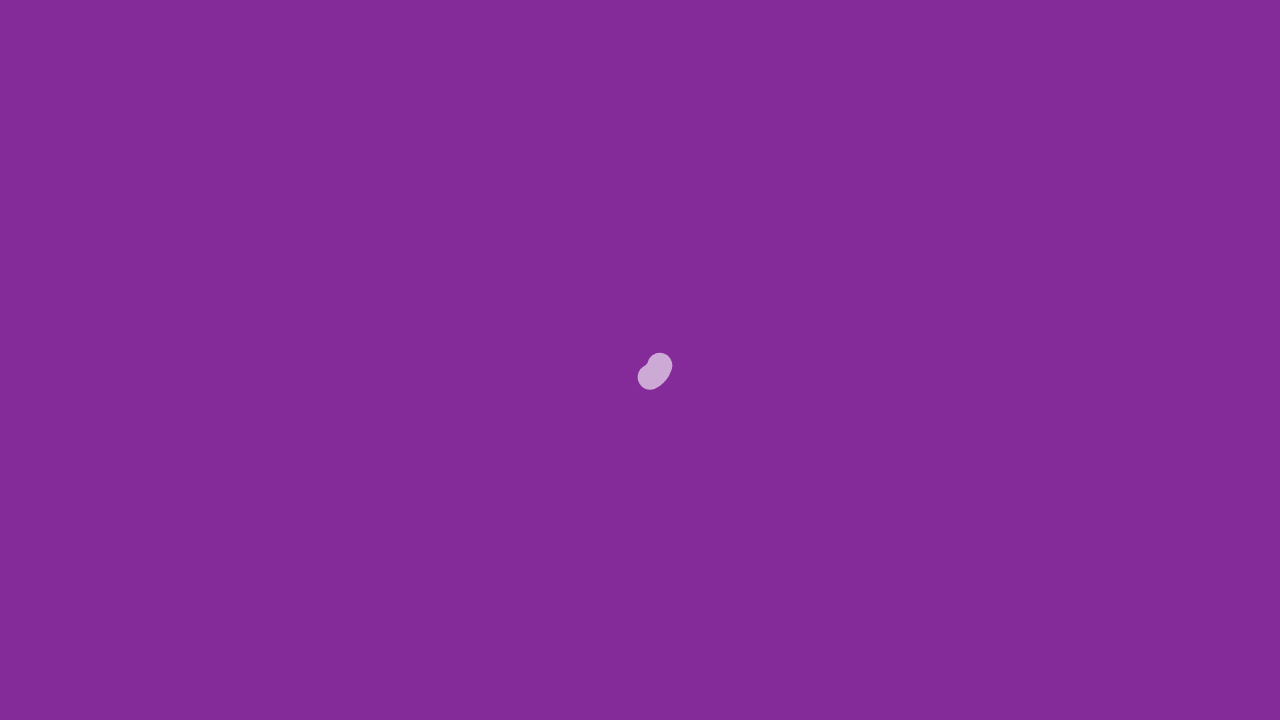

Clicked on the Pricing link at (934, 45) on a:text('Pricing')
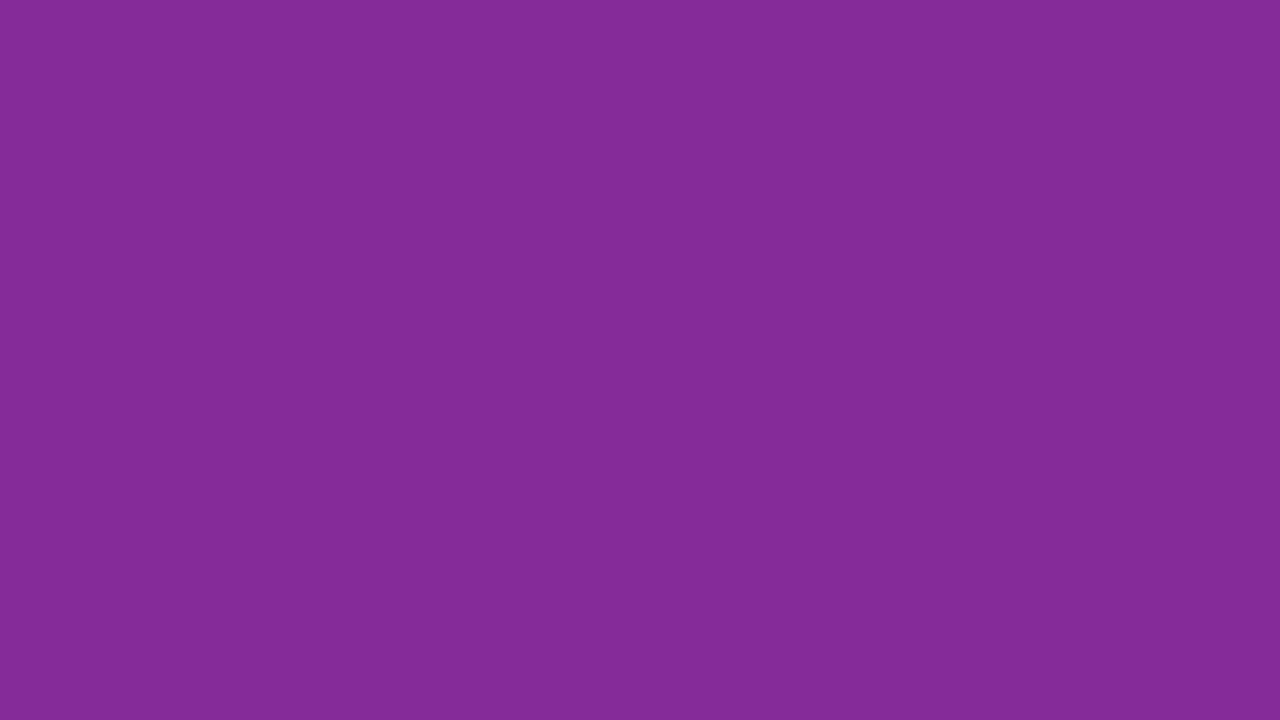

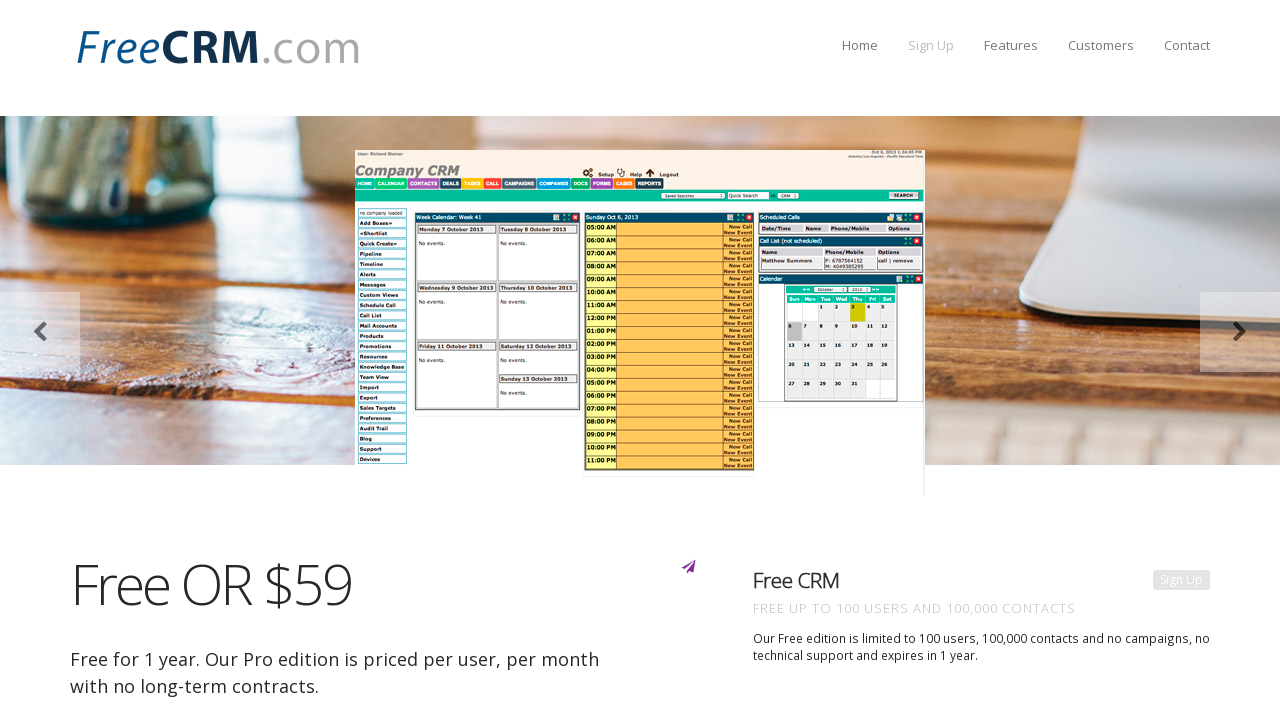